Tests drag and drop functionality by dragging a ball element to a gate element within an iframe on a JavaScript tutorial page

Starting URL: https://javascript.info/mouse-drag-and-drop

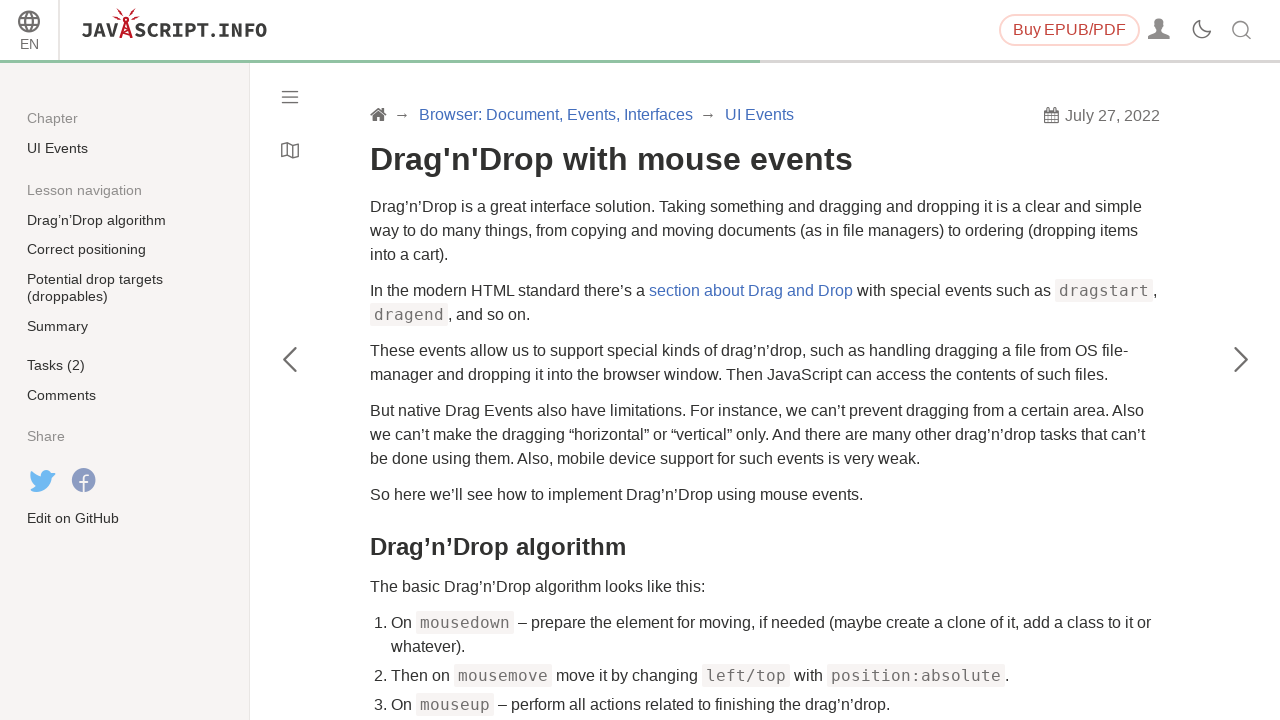

Located iframe containing drag and drop demo
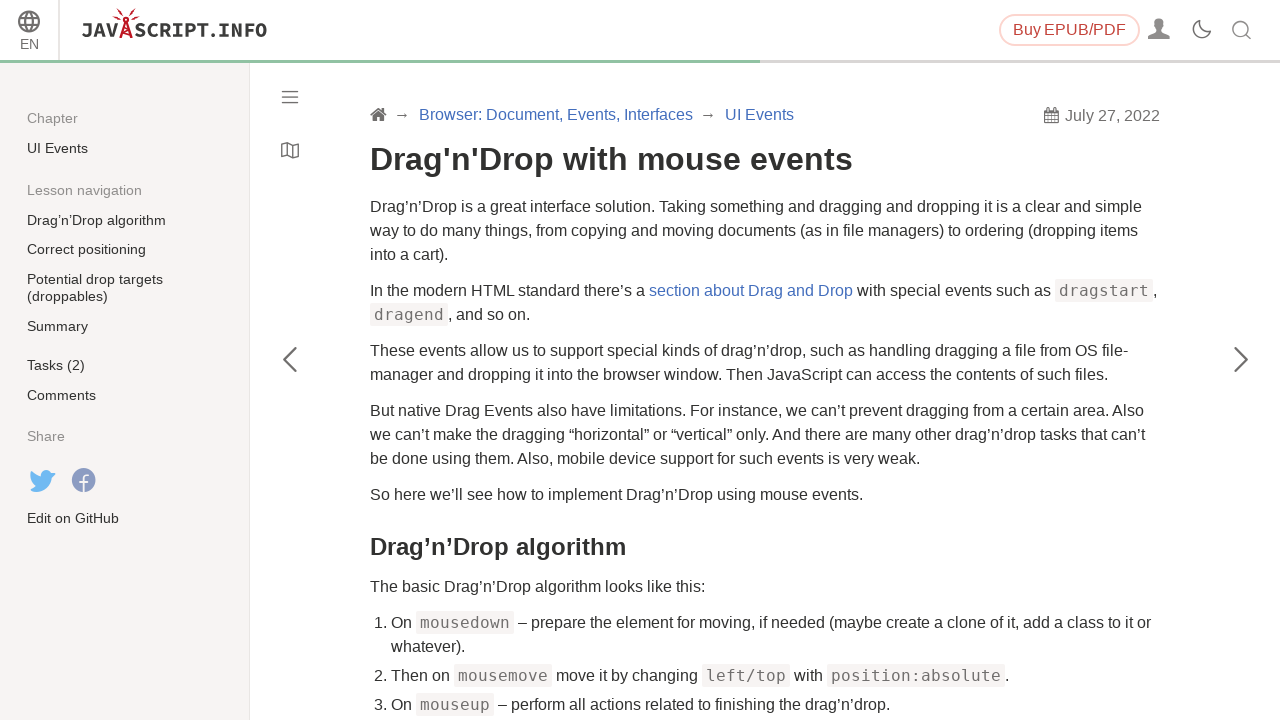

Located ball element within iframe
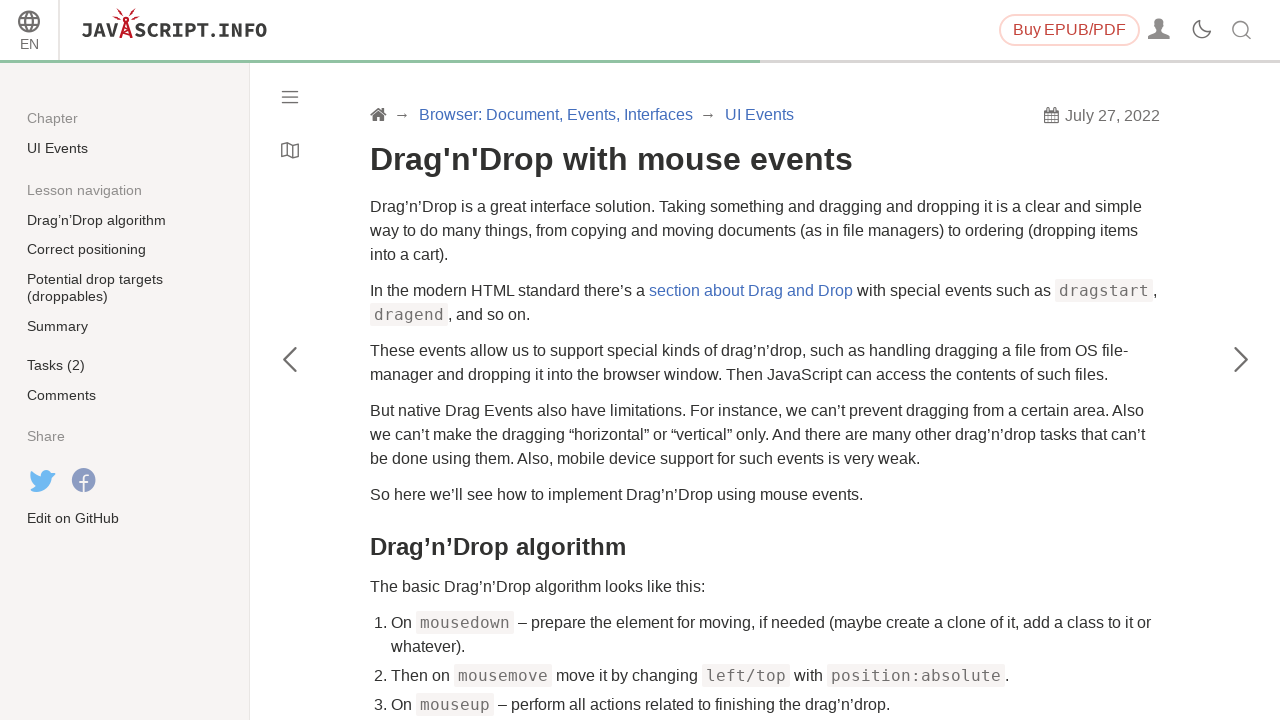

Located gate element within iframe
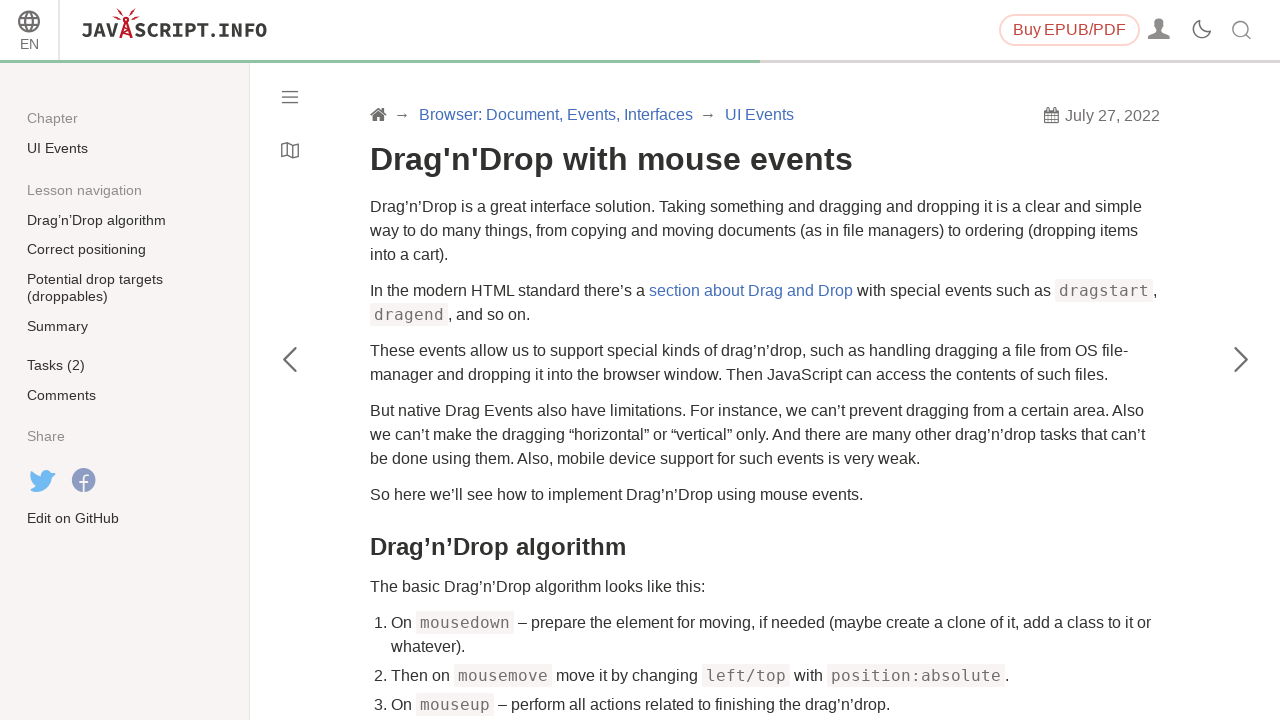

Dragged ball element to gate element at (422, 257)
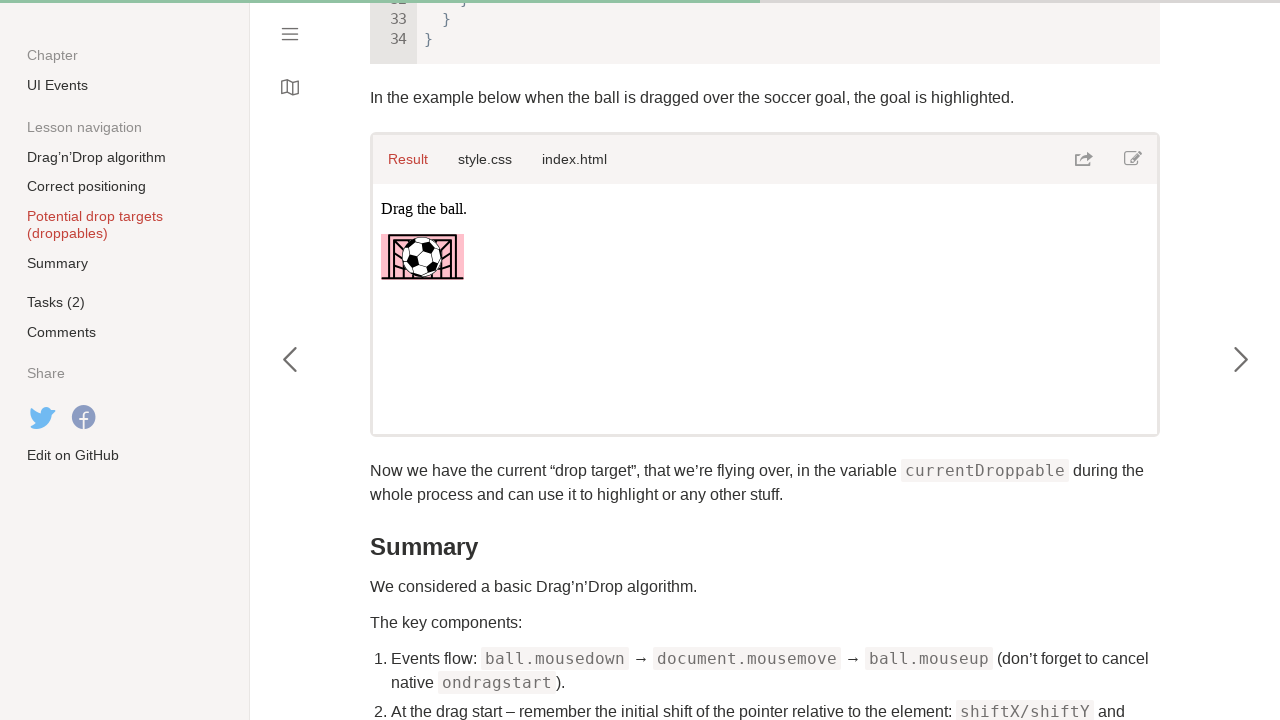

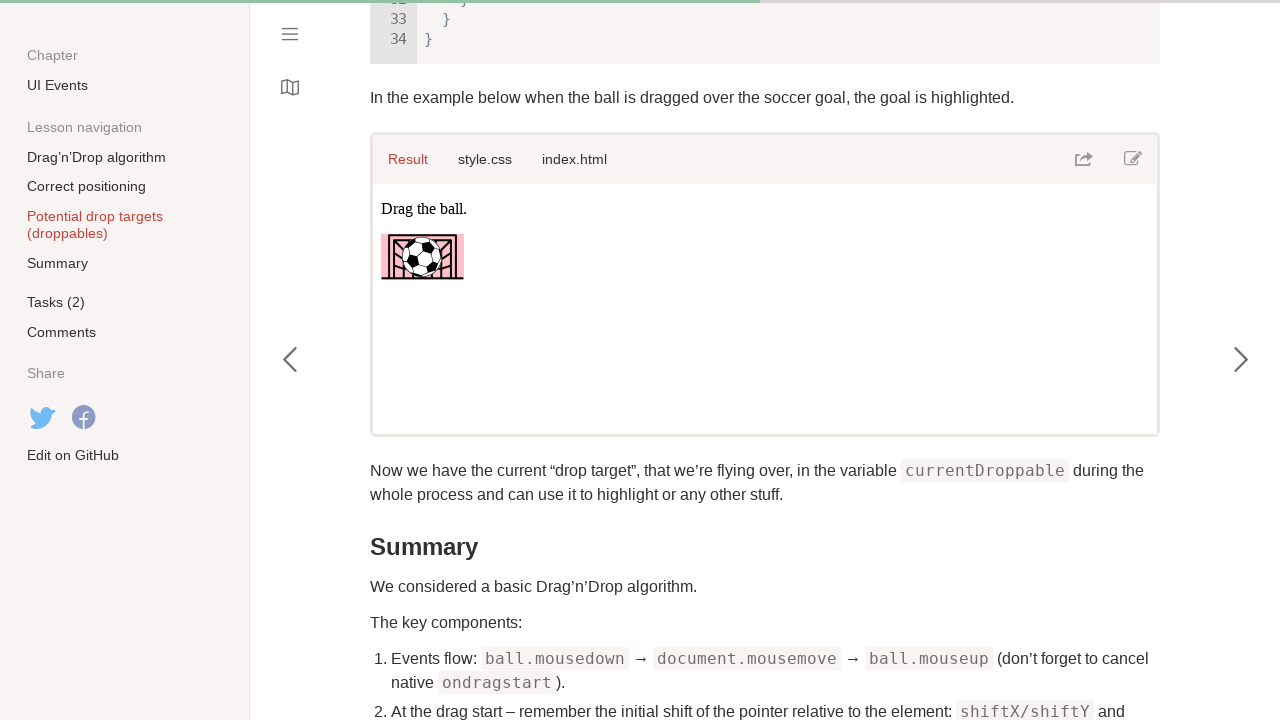